Tests drag and drop functionality by dragging an element from column A to column B using JavaScript-based drag and drop simulation

Starting URL: http://the-internet.herokuapp.com/drag_and_drop

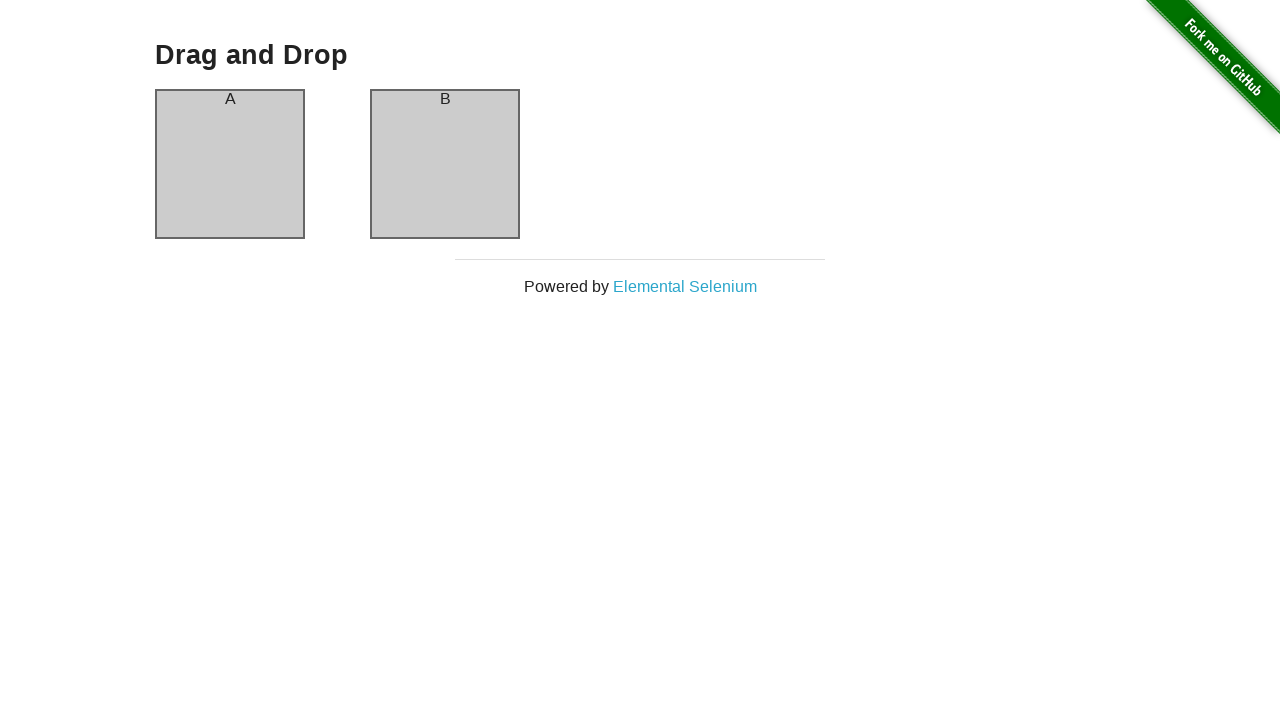

Located source element in column A
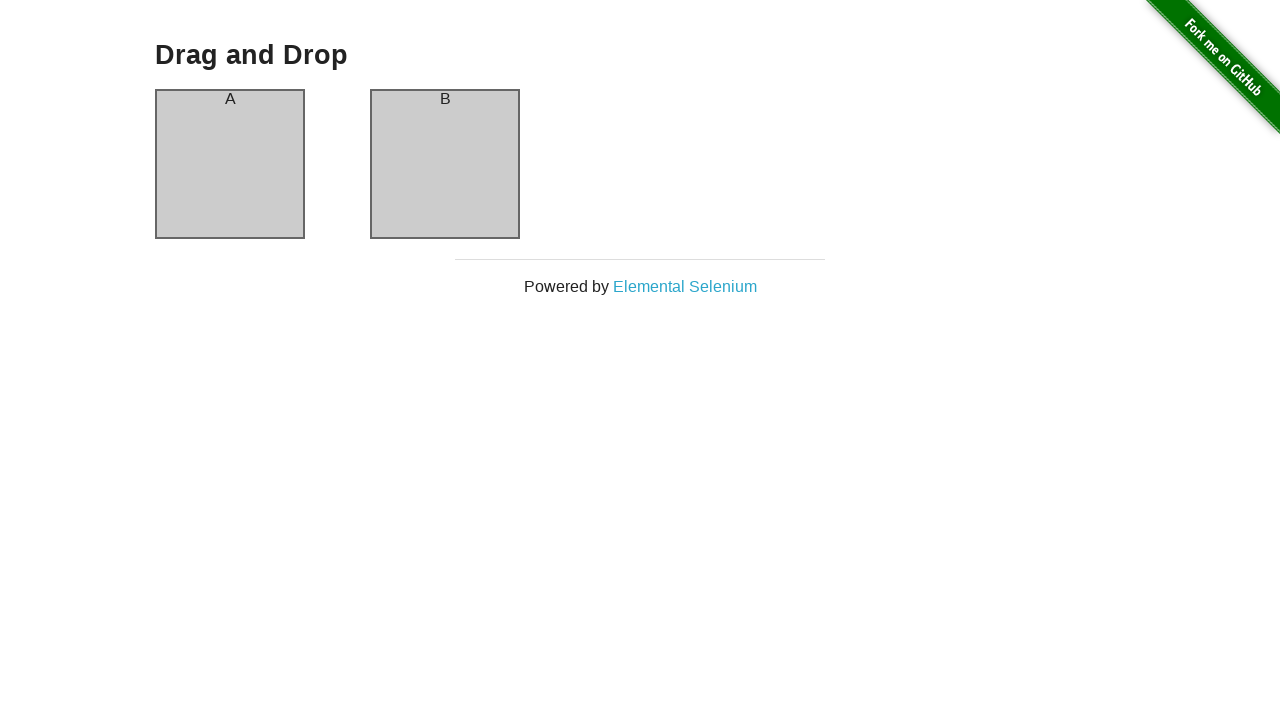

Located target element in column B
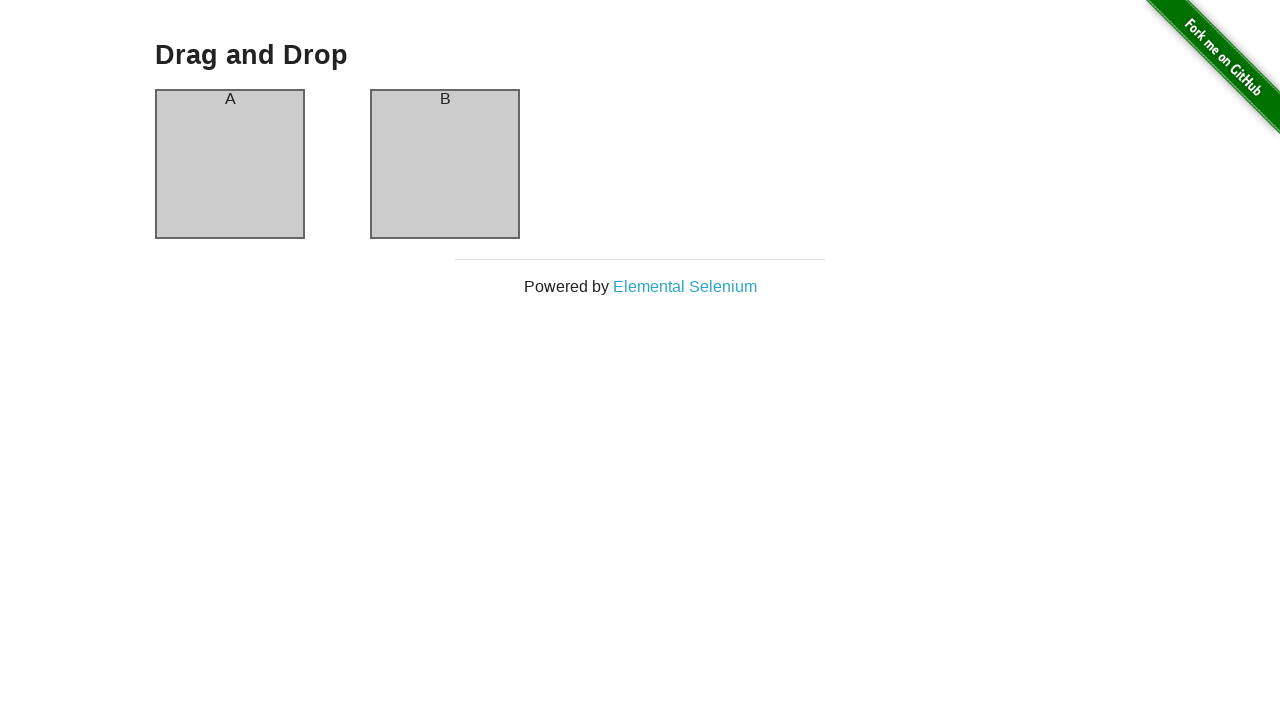

Dragged element from column A to column B at (445, 164)
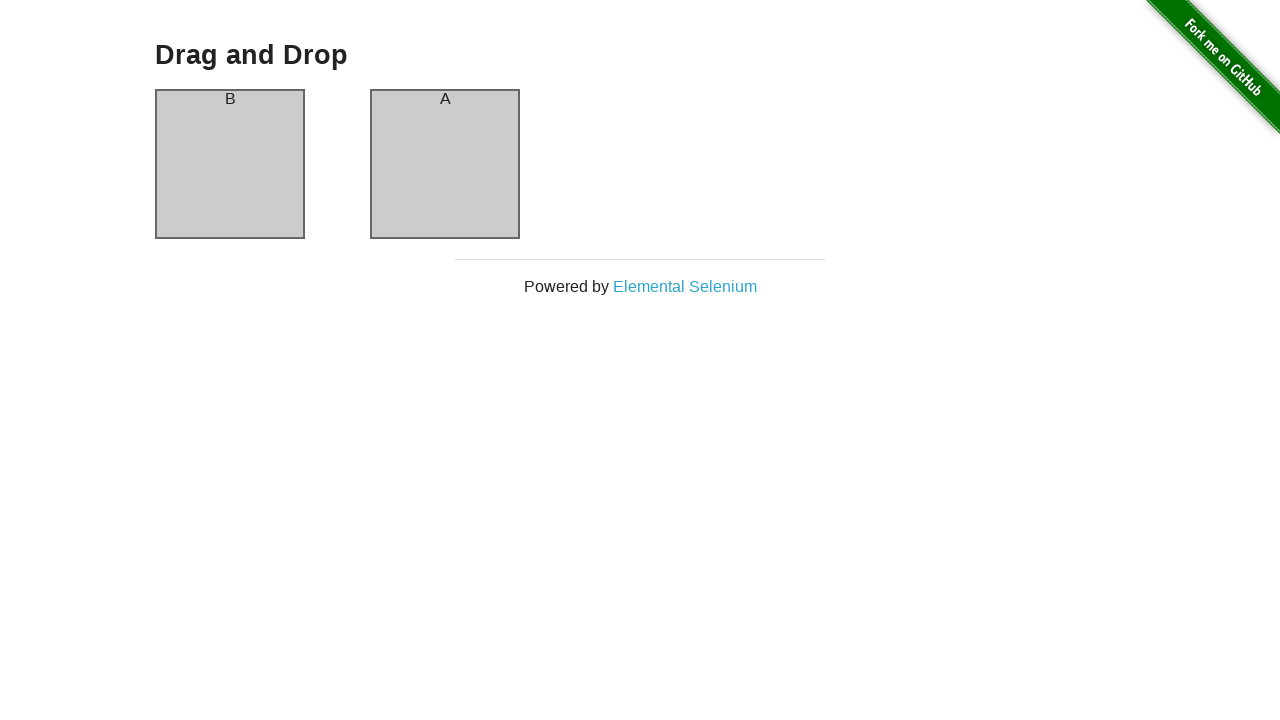

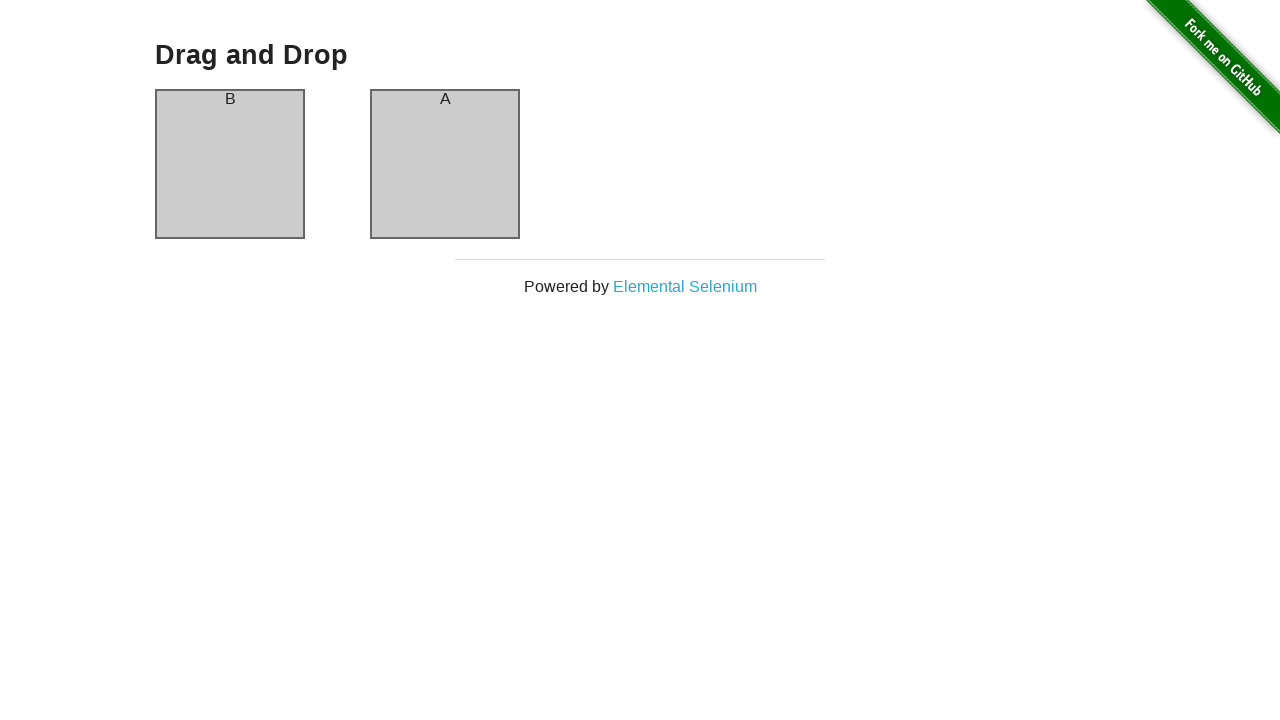